Tests multi-window handling by clicking a link that opens a new window, then iterating through all windows and closing the one with a specific title ("Human Resources Management Software | OrangeHRM").

Starting URL: https://opensource-demo.orangehrmlive.com/web/index.php/auth/login

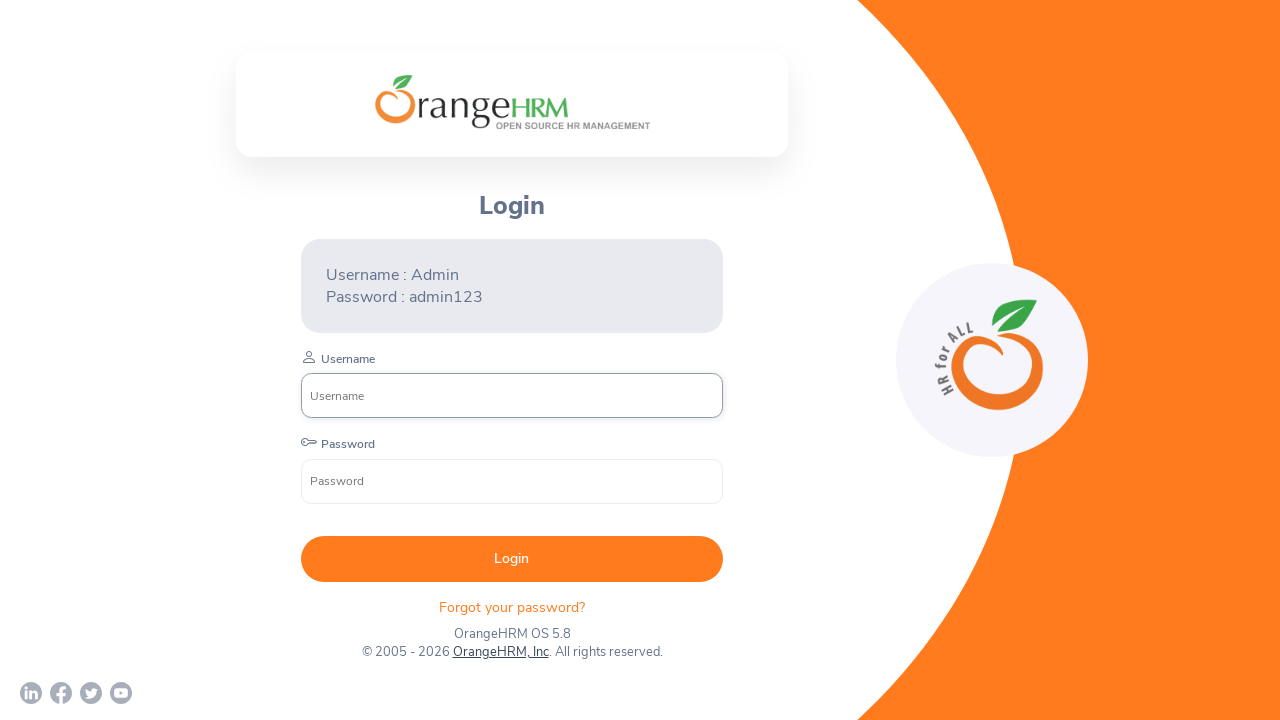

Clicked OrangeHRM, Inc link to open new window at (500, 652) on xpath=//a[normalize-space()='OrangeHRM, Inc']
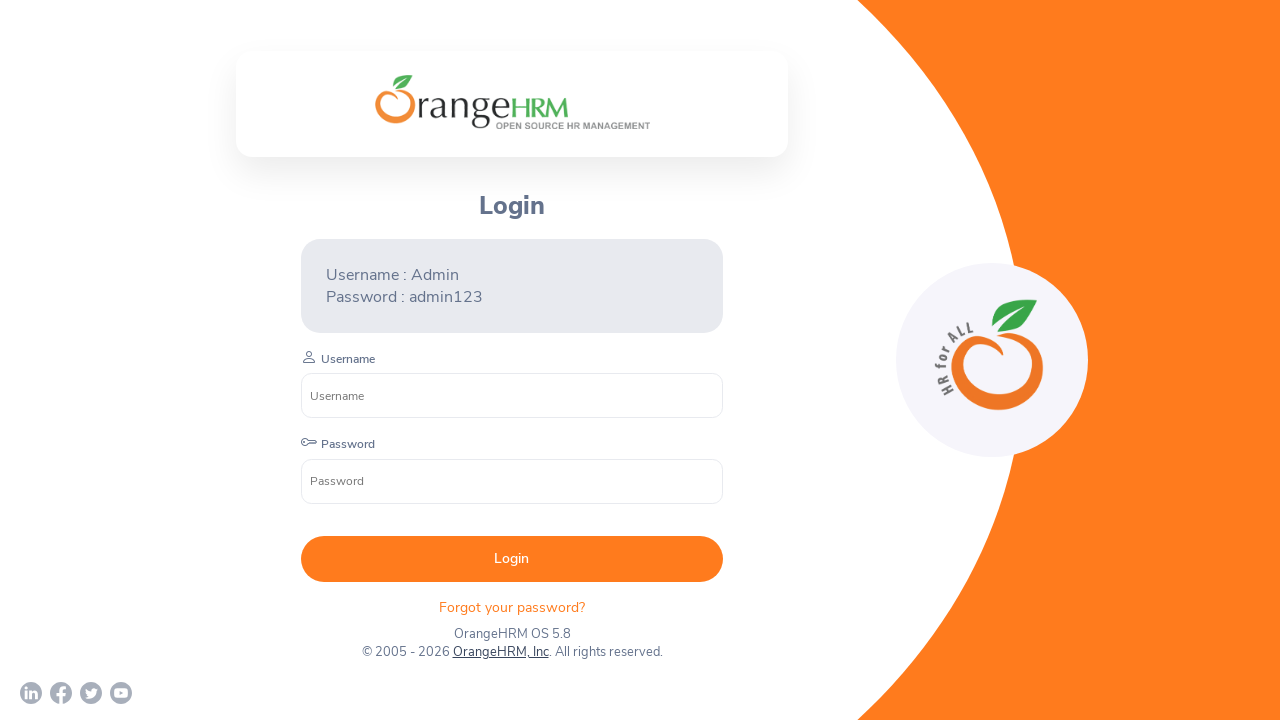

New page object retrieved from context
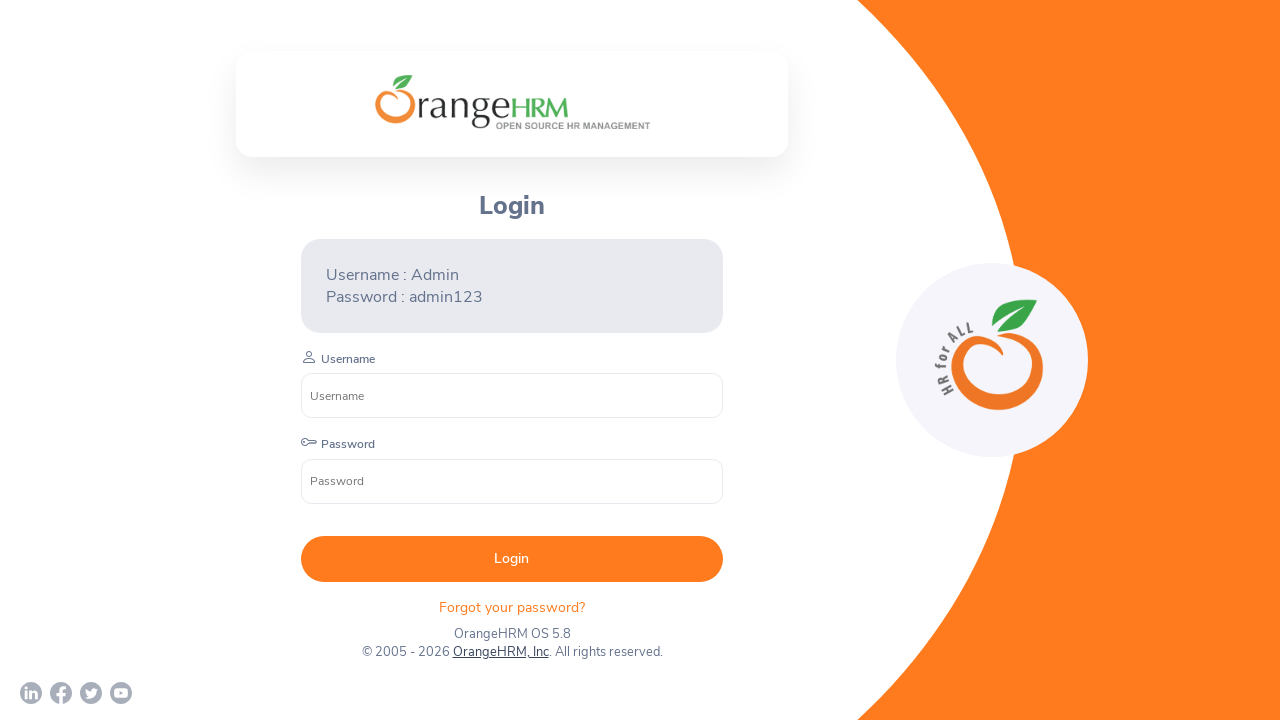

New page finished loading
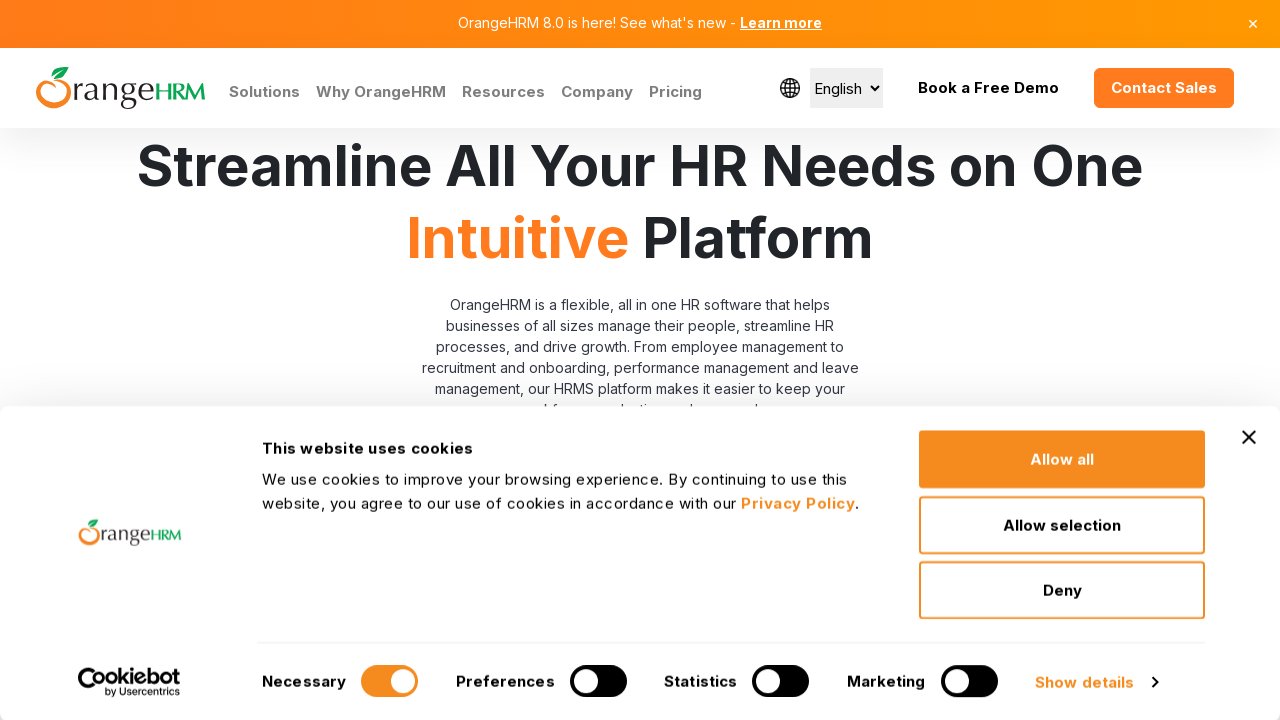

Retrieved all pages from browser context
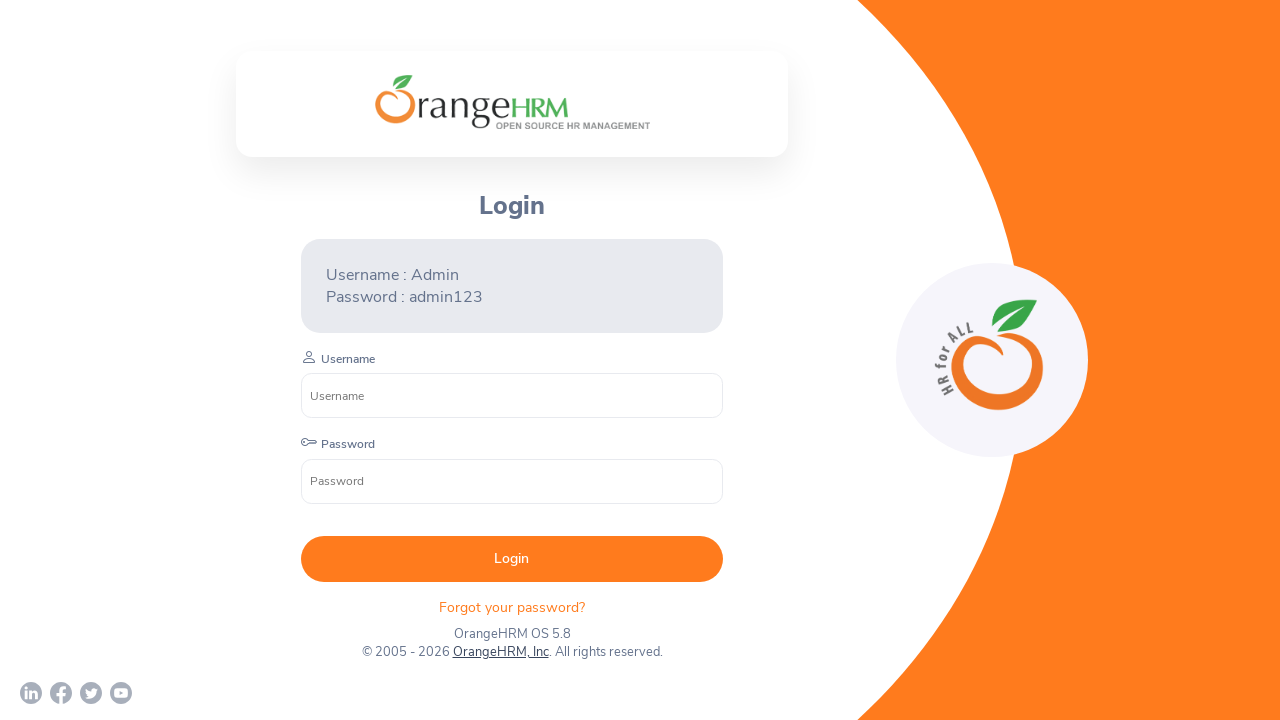

Checked page title: OrangeHRM
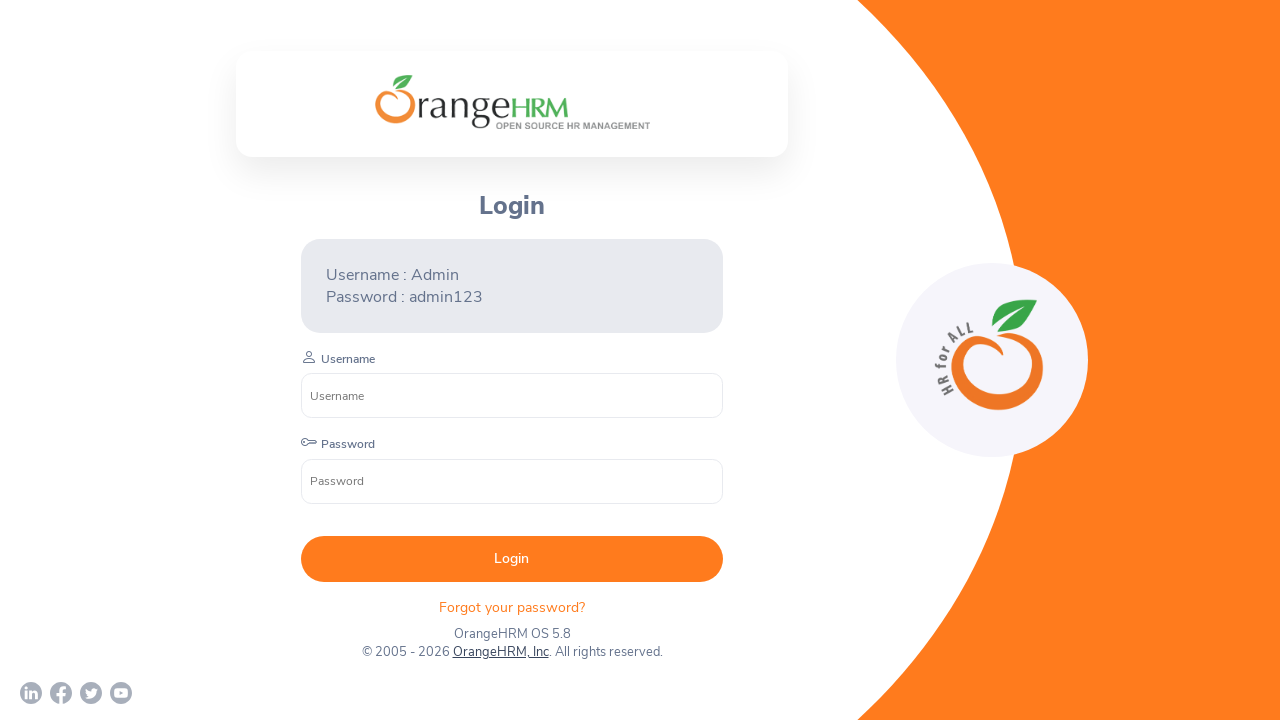

Checked page title: Human Resources Management Software | HRMS | OrangeHRM
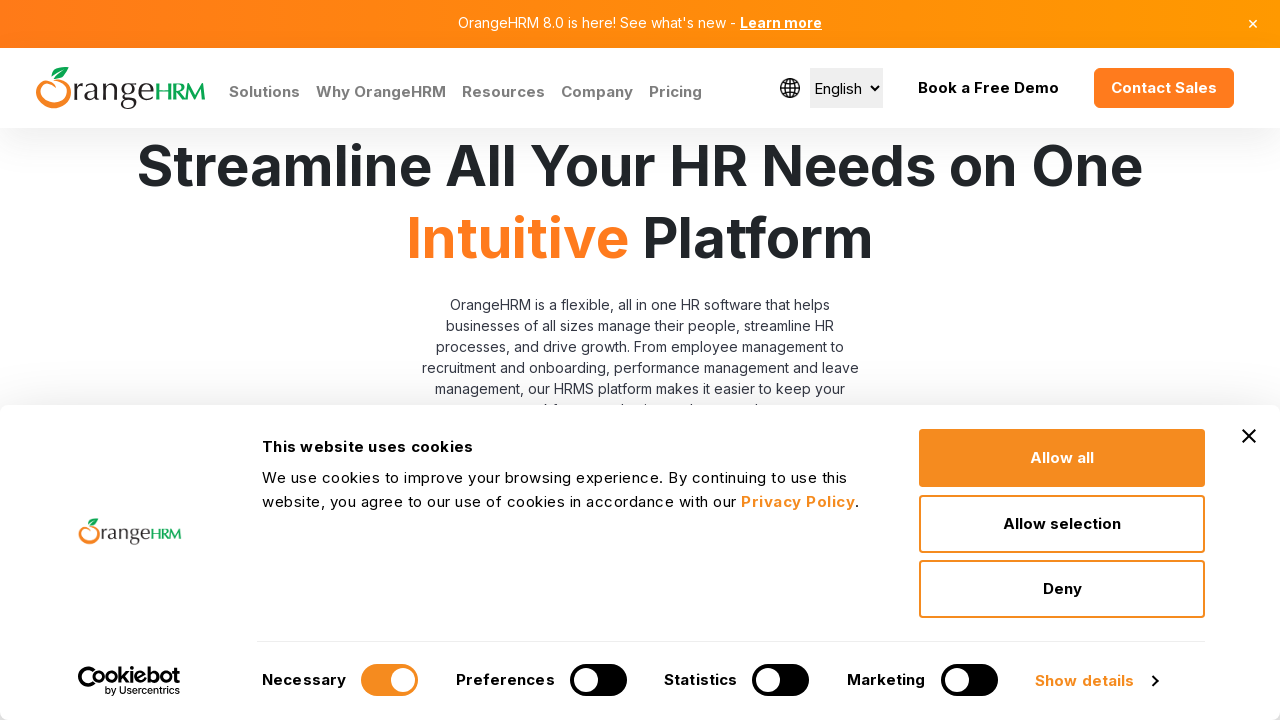

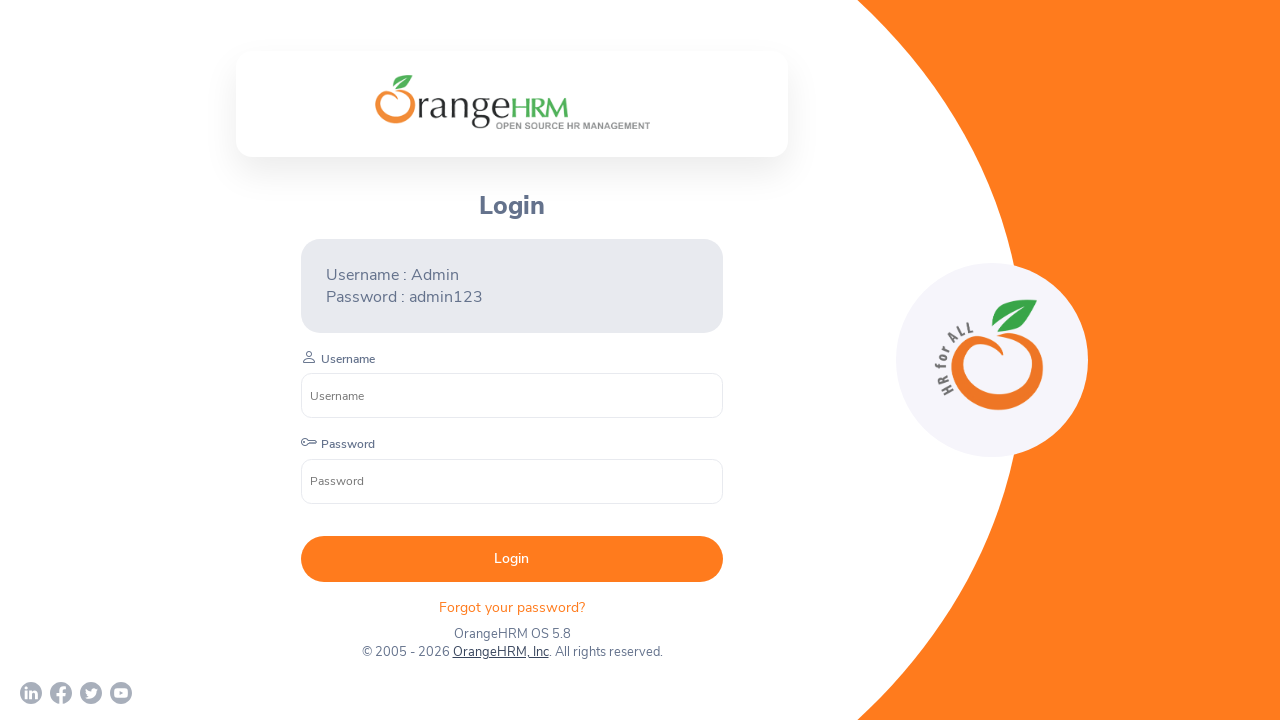